Tests password validation with special character $ - expects invalid value for "Linoy7$"

Starting URL: https://testpages.eviltester.com/styled/apps/7charval/simple7charvalidation.html

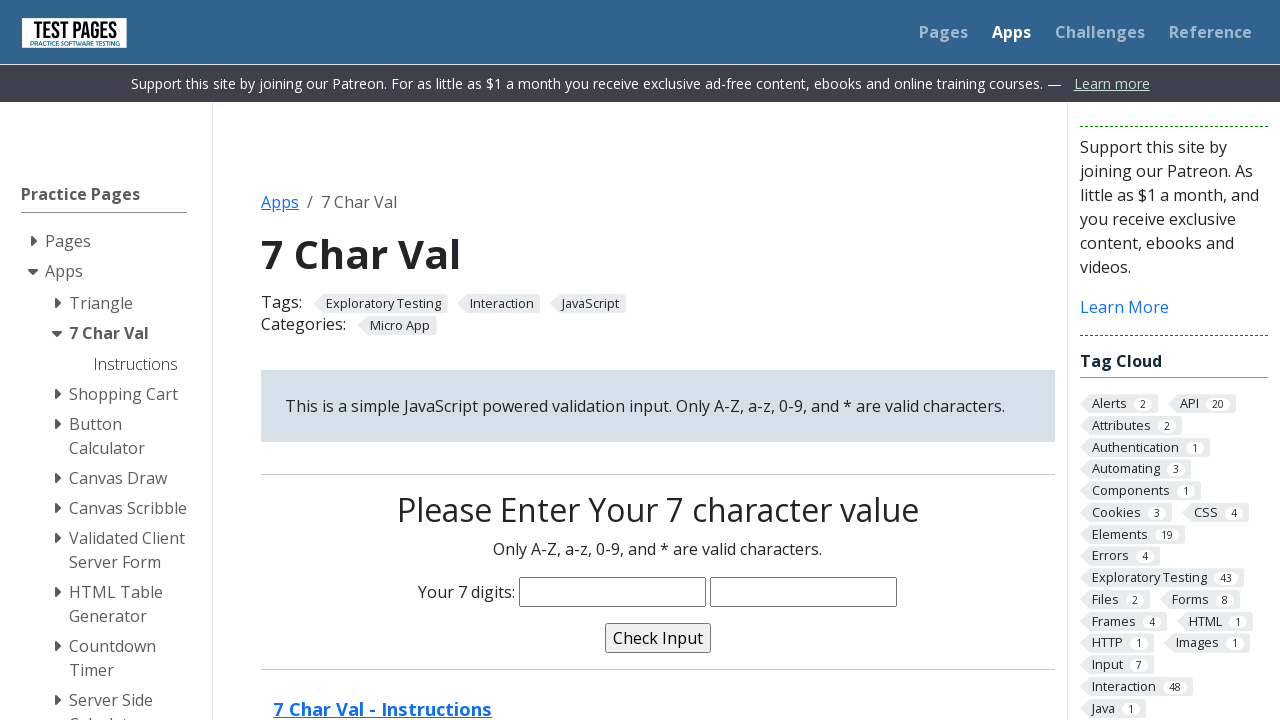

Filled character input field with 'Linoy7$' containing special character on input[name='characters']
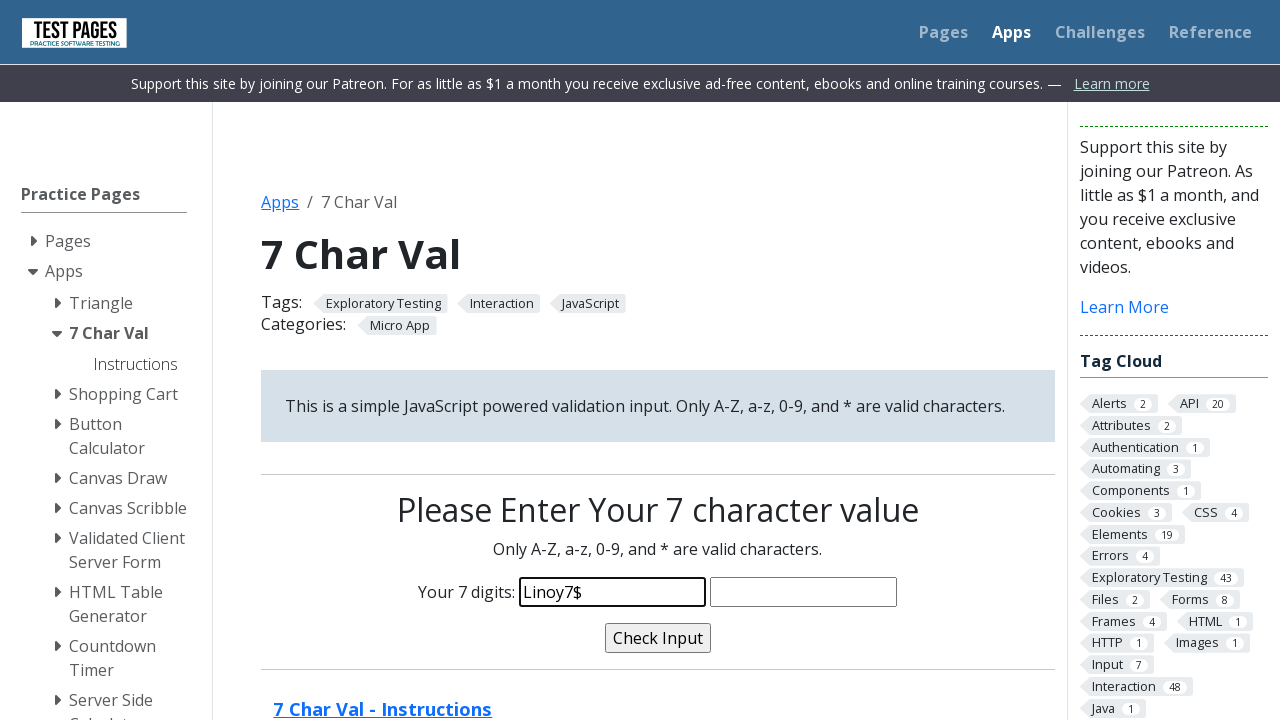

Clicked validate button to test password validation at (658, 638) on input[name='validate']
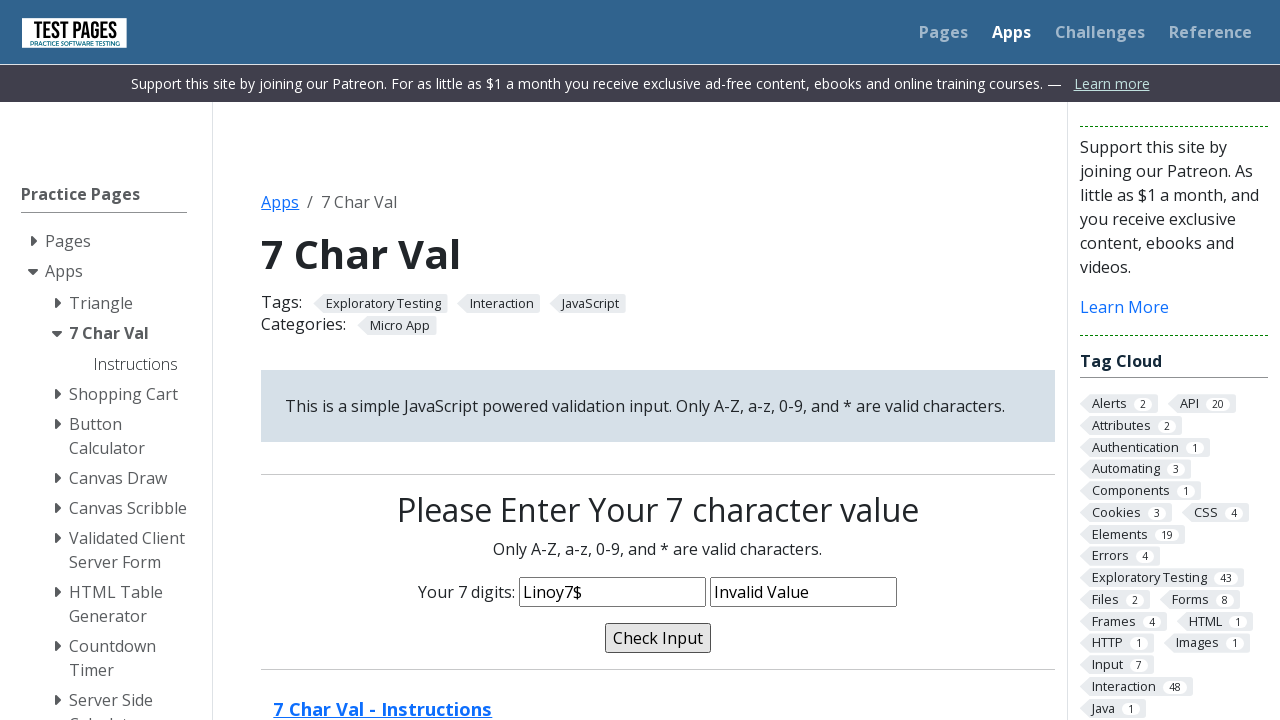

Validation message appeared - special character $ was rejected as expected
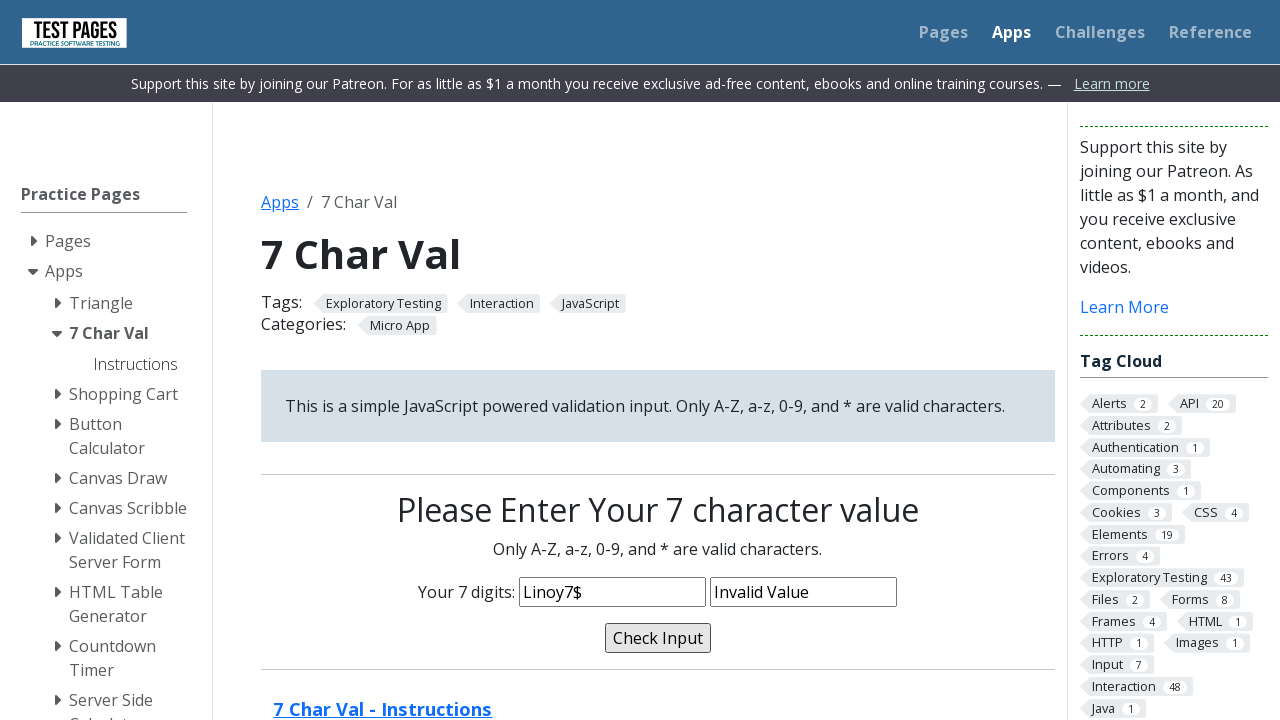

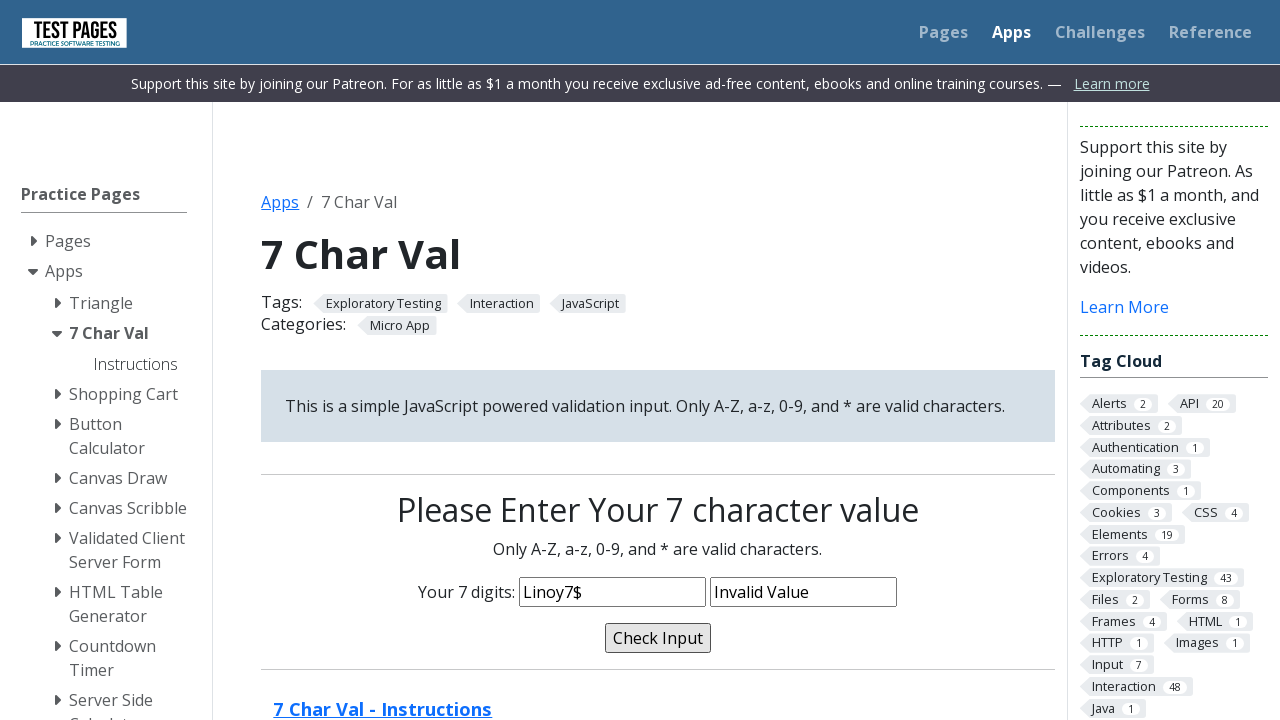